Tests the train search functionality on erail.in by unchecking a date filter checkbox, entering source station (SLGR) and destination station (GHY), and verifying that train results are displayed.

Starting URL: https://erail.in/

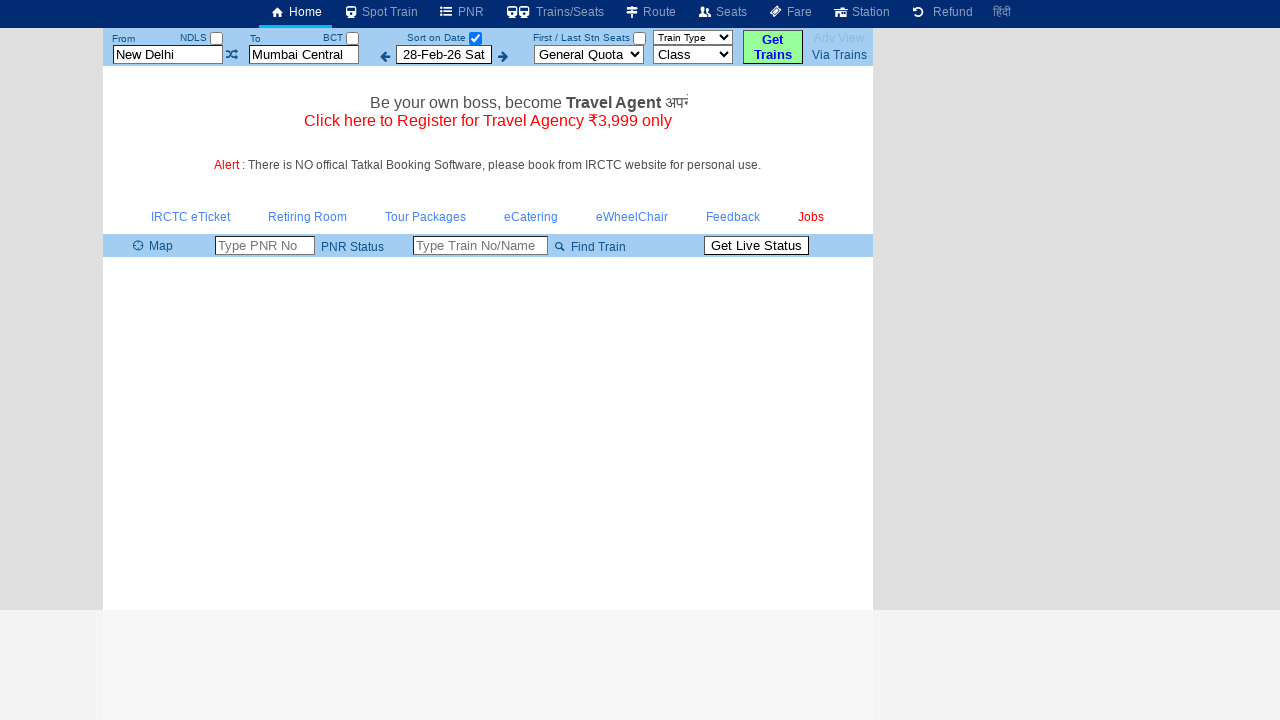

Unchecked the 'Select Date Only' checkbox at (475, 38) on #chkSelectDateOnly
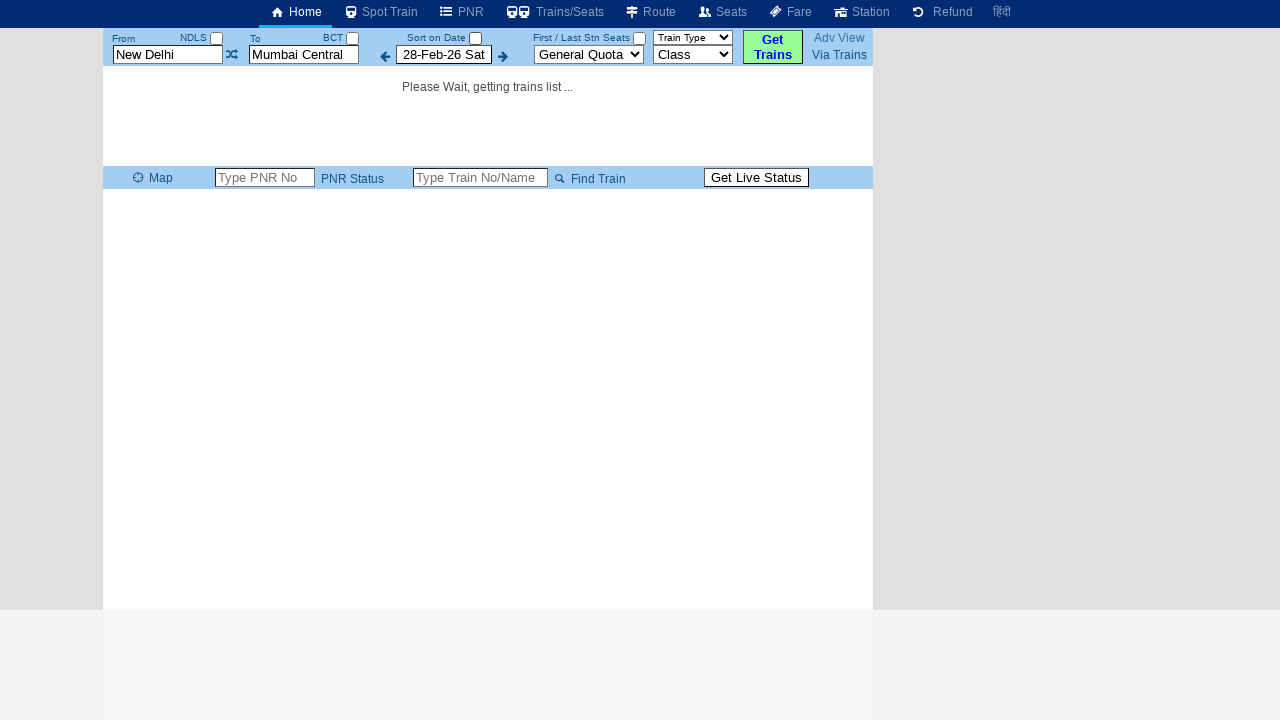

Cleared the 'From' station field on #txtStationFrom
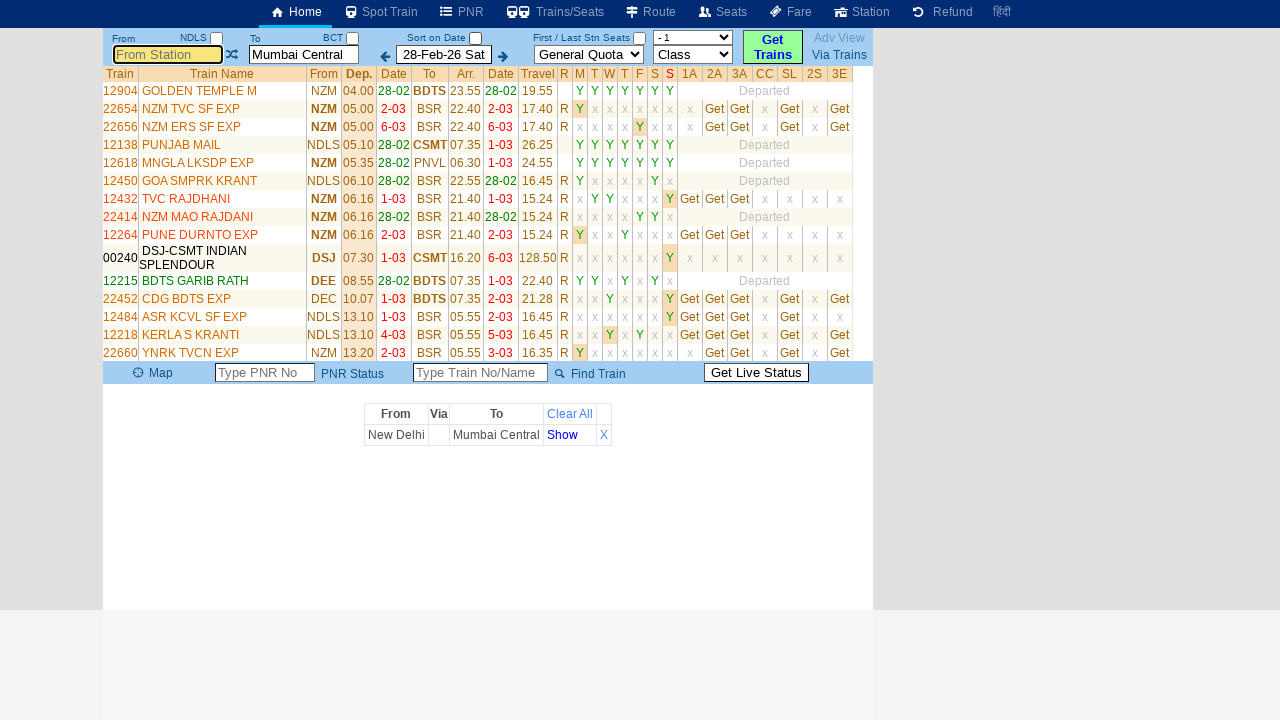

Filled 'From' station field with 'SLGR' on #txtStationFrom
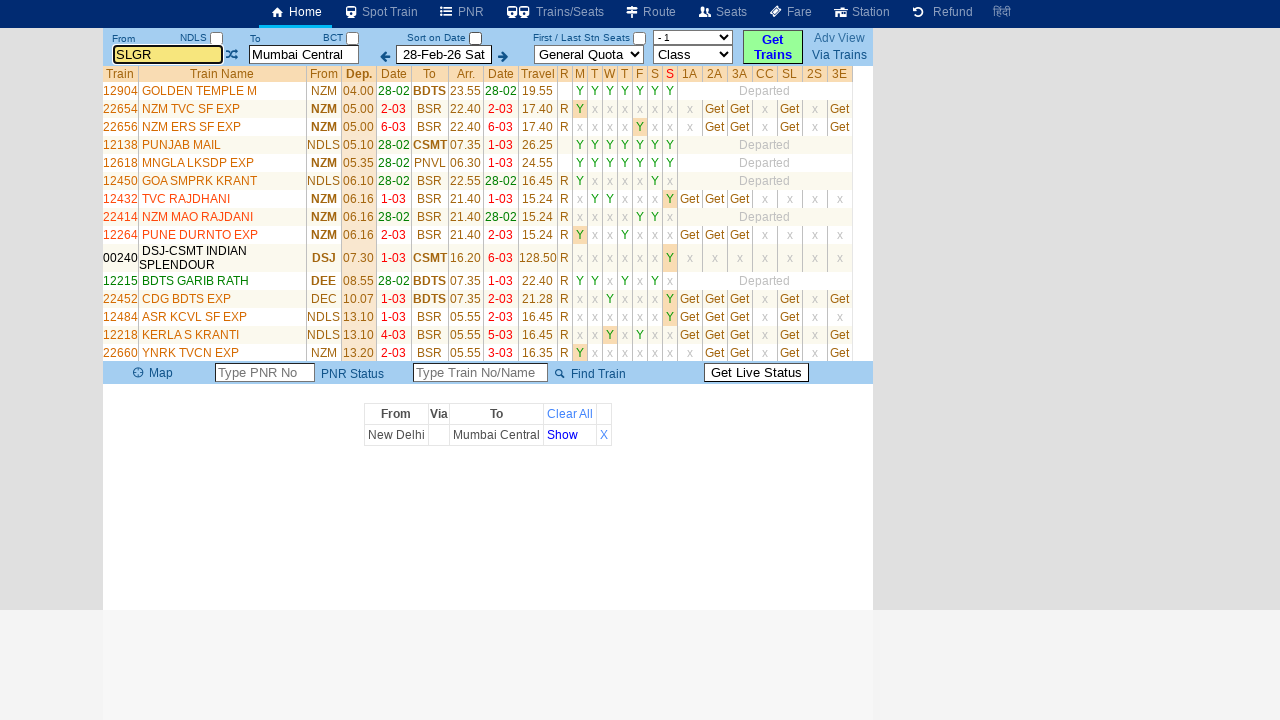

Pressed Enter key to confirm 'From' station
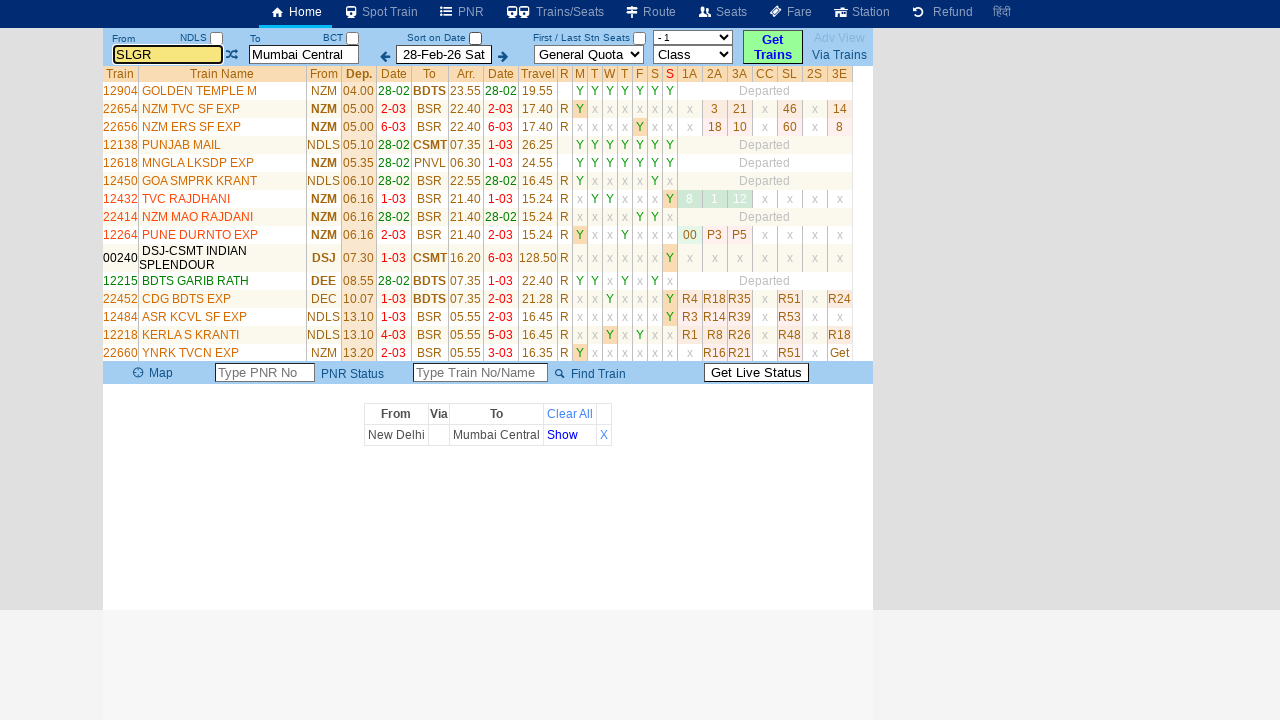

Cleared the 'To' station field on #txtStationTo
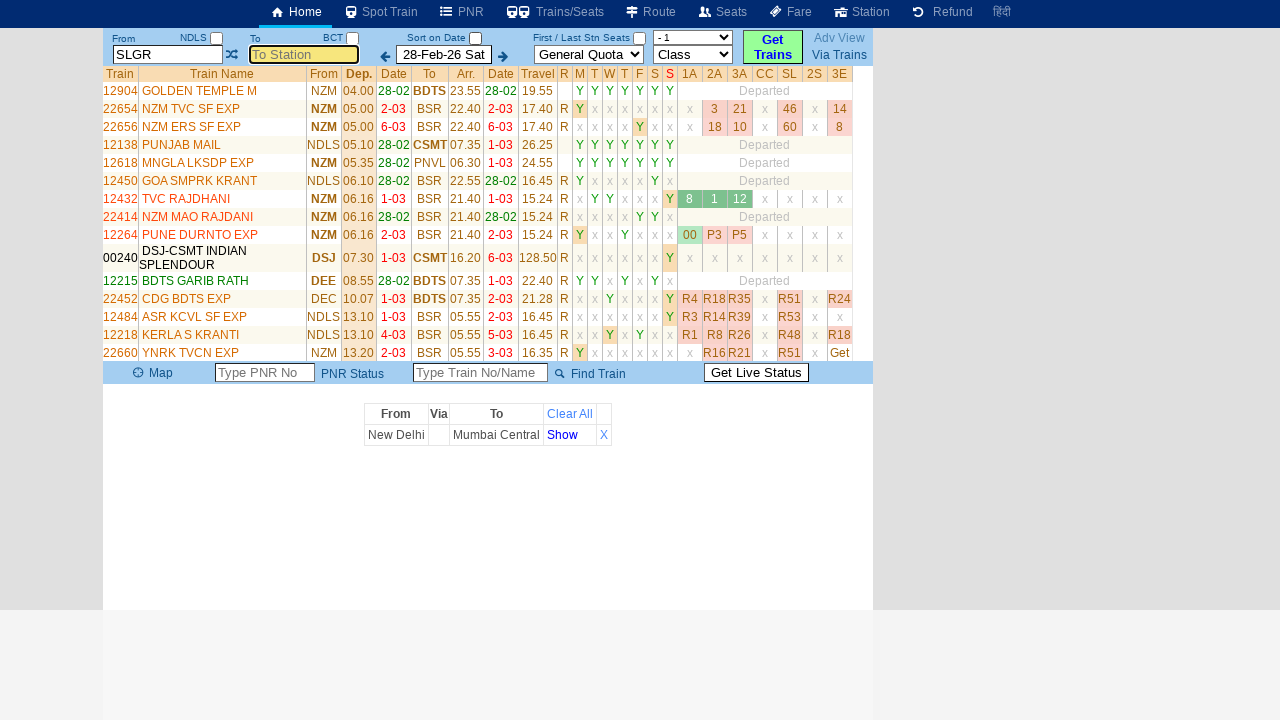

Filled 'To' station field with 'GHY' on #txtStationTo
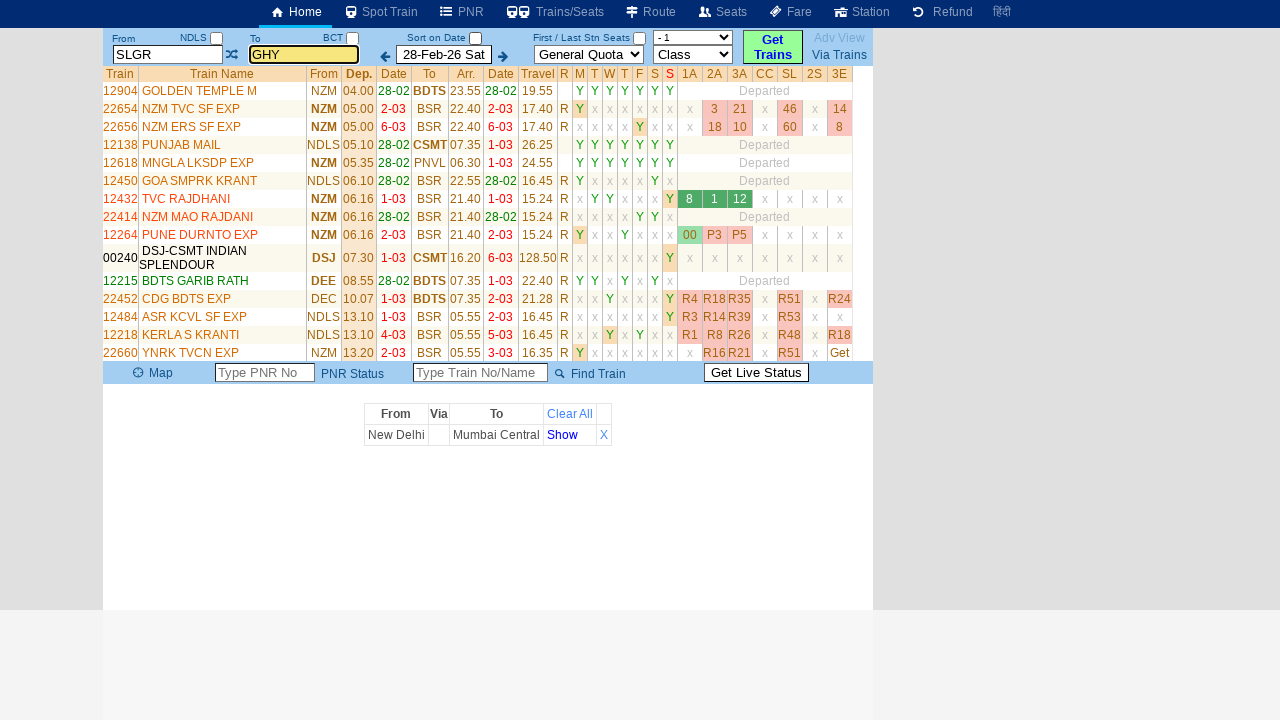

Pressed Enter key to confirm 'To' station
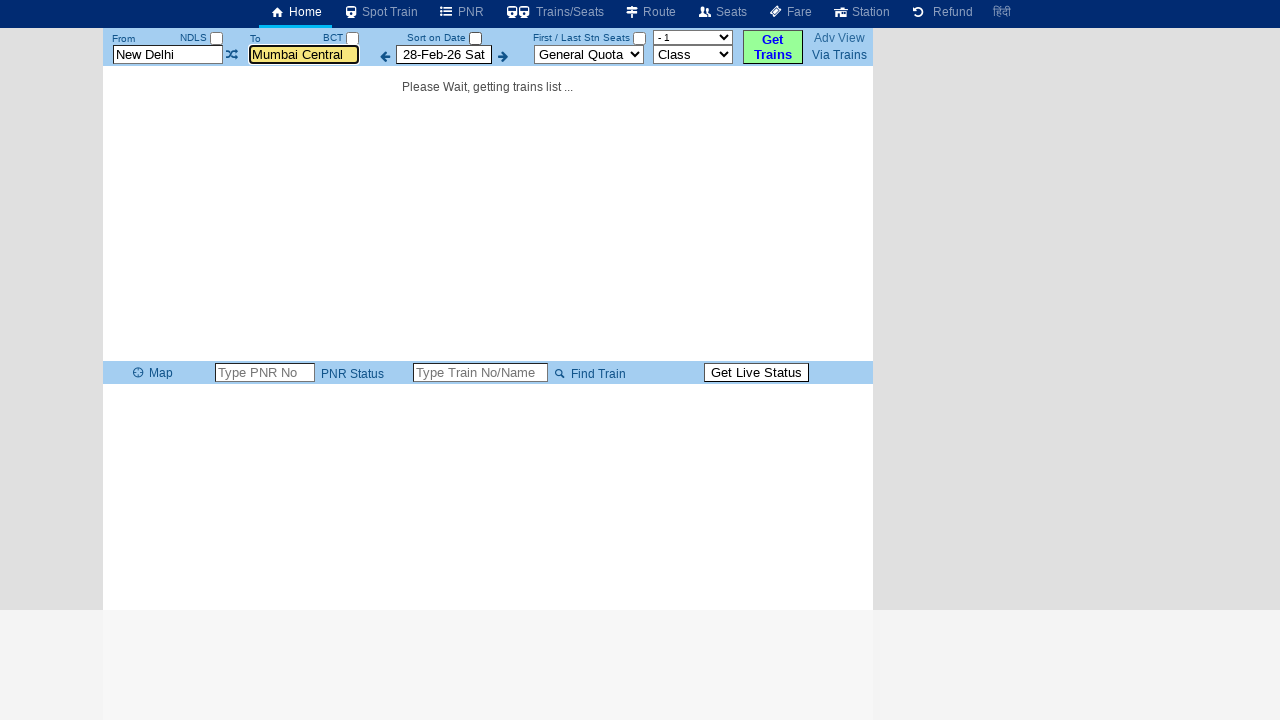

Train results table loaded successfully
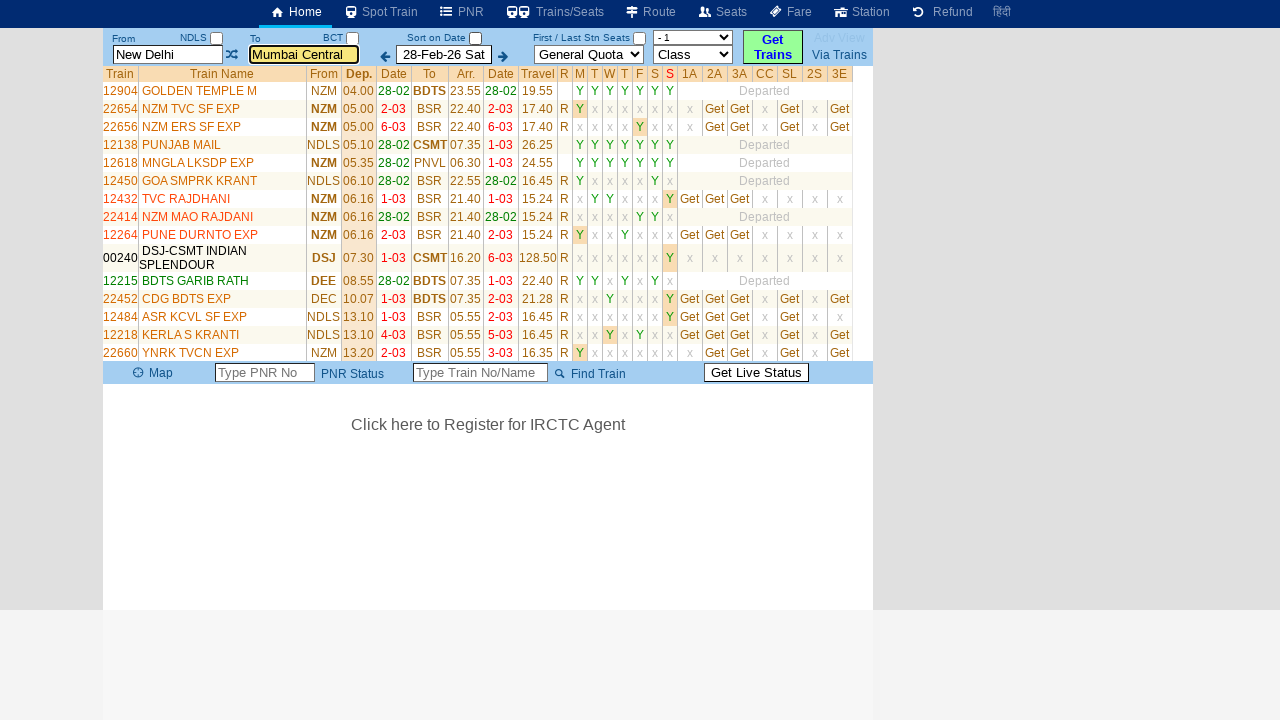

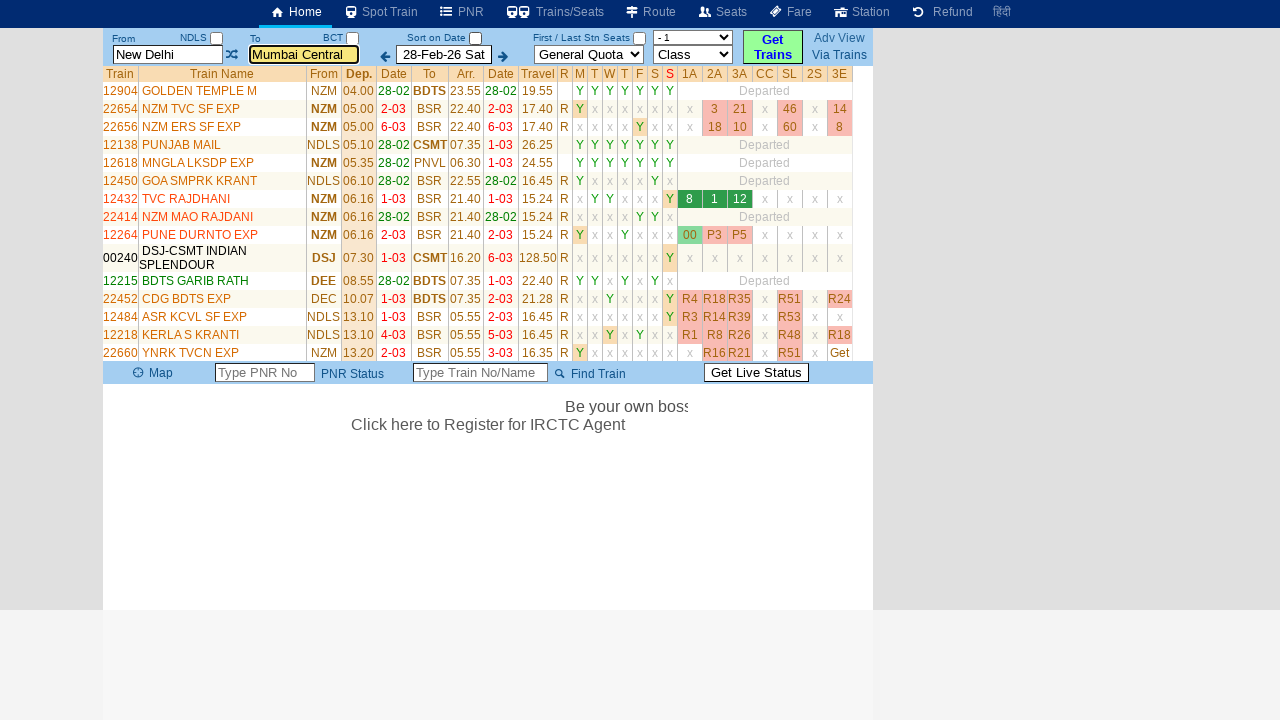